Tests marking all items as completed using the toggle all checkbox

Starting URL: https://demo.playwright.dev/todomvc

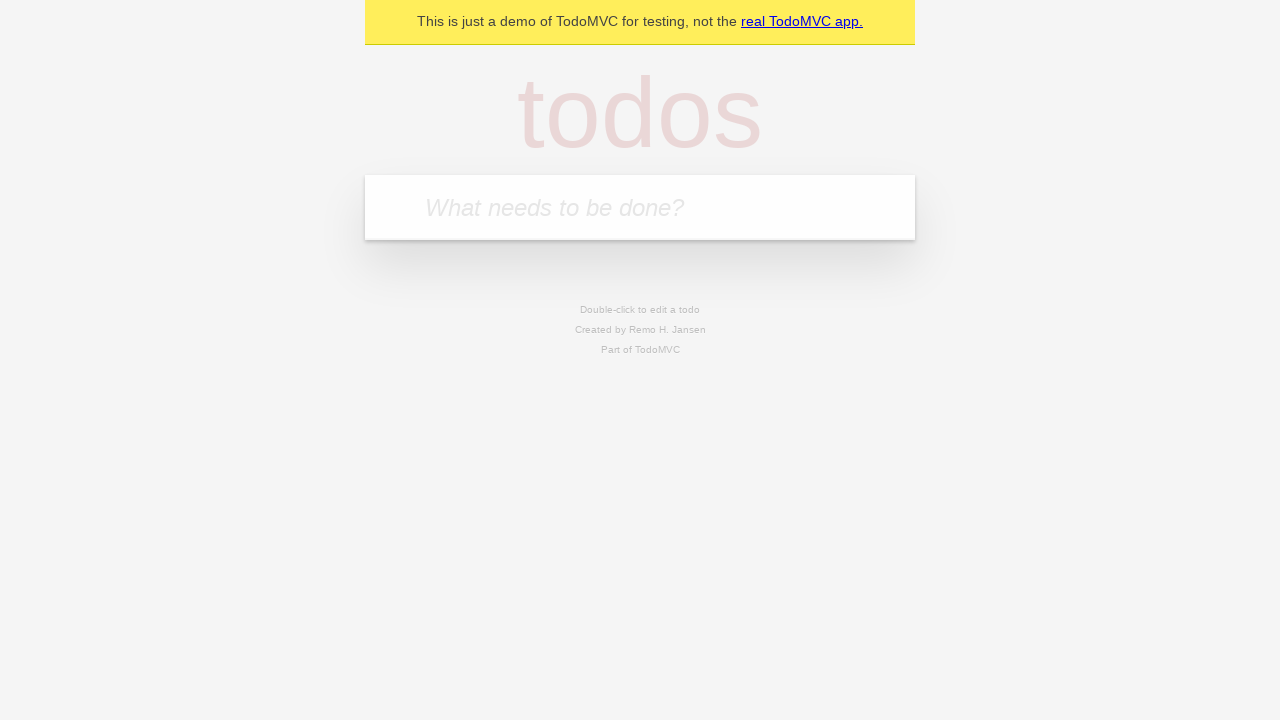

Filled first todo input with 'buy some cheese' on internal:attr=[placeholder="What needs to be done?"i]
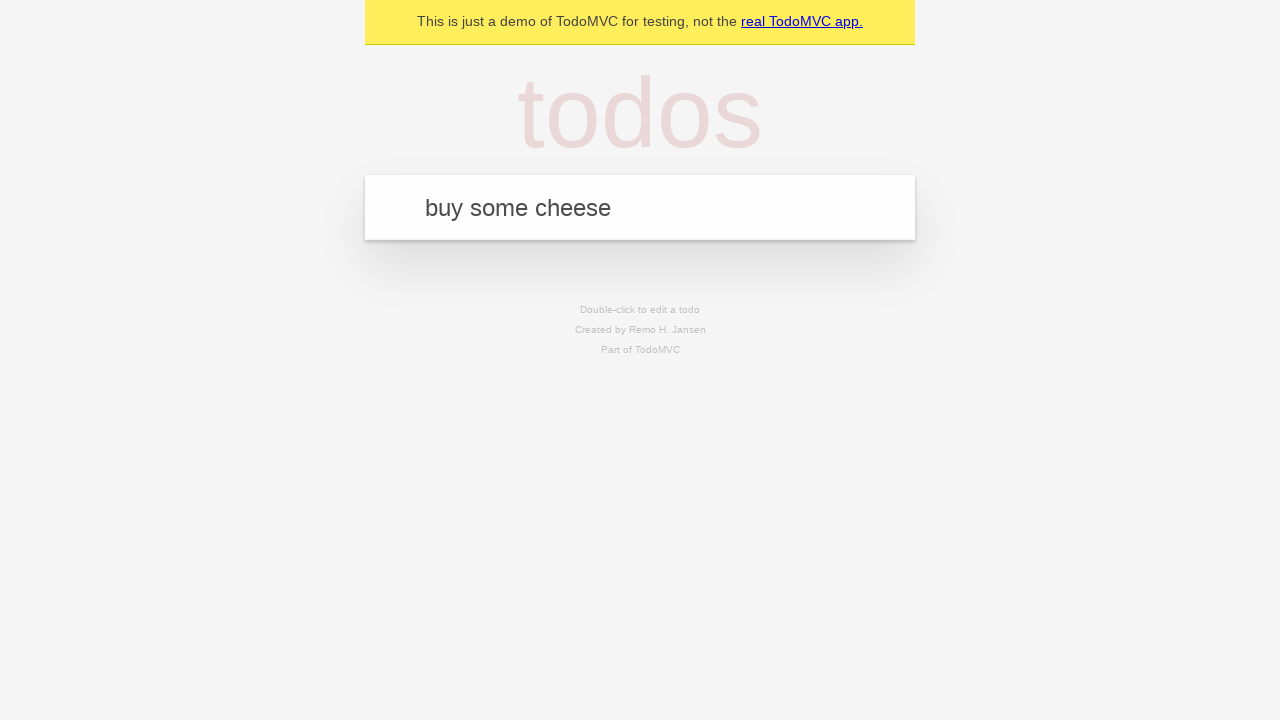

Pressed Enter to create first todo on internal:attr=[placeholder="What needs to be done?"i]
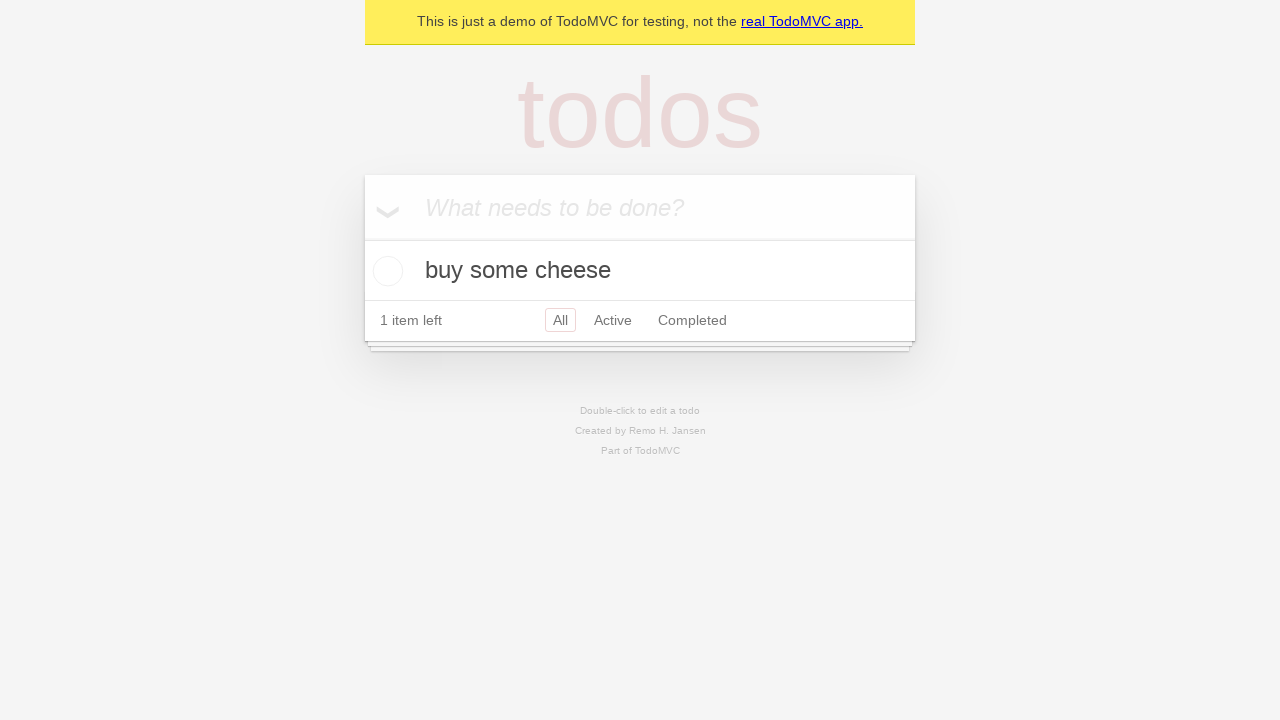

Filled second todo input with 'feed the cat' on internal:attr=[placeholder="What needs to be done?"i]
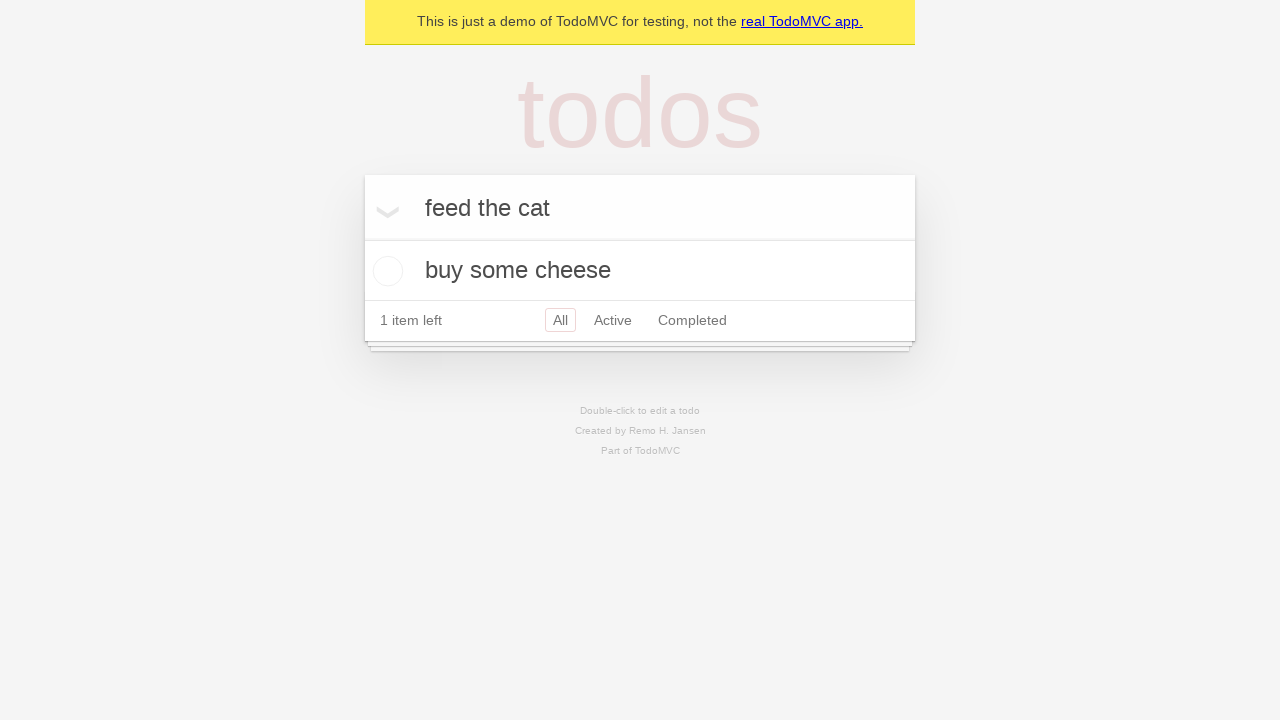

Pressed Enter to create second todo on internal:attr=[placeholder="What needs to be done?"i]
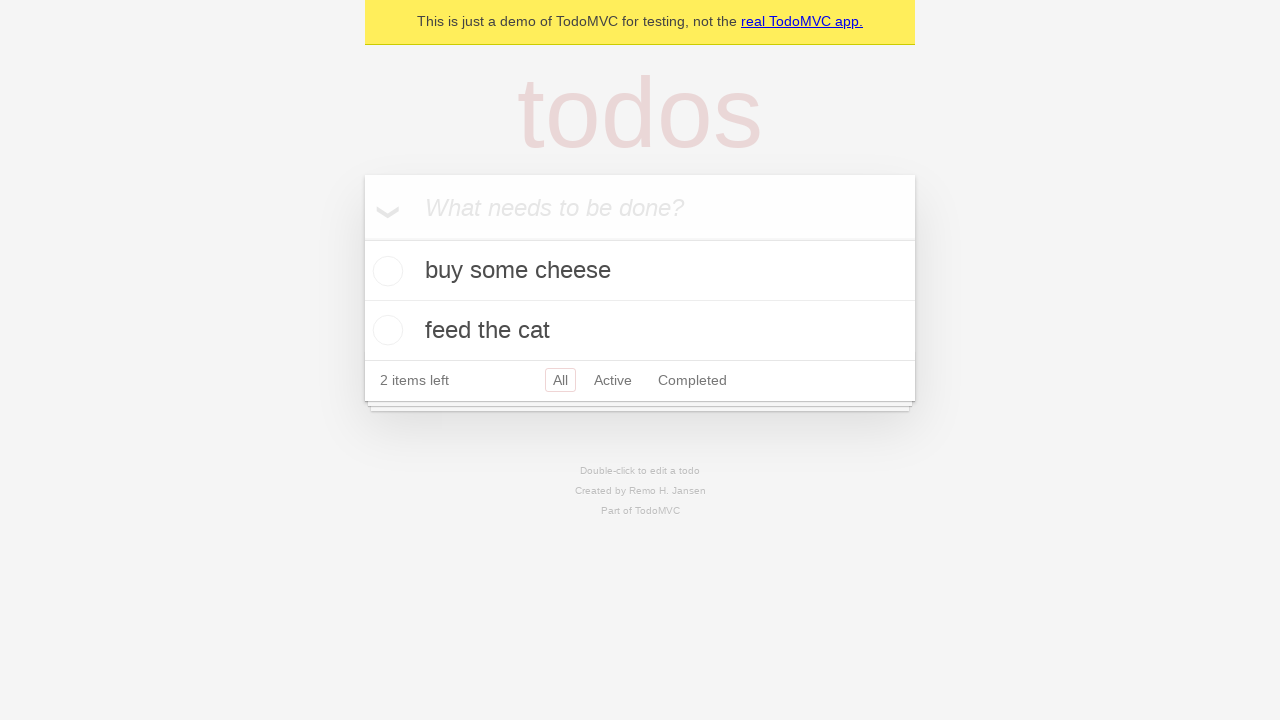

Filled third todo input with 'book a doctors appointment' on internal:attr=[placeholder="What needs to be done?"i]
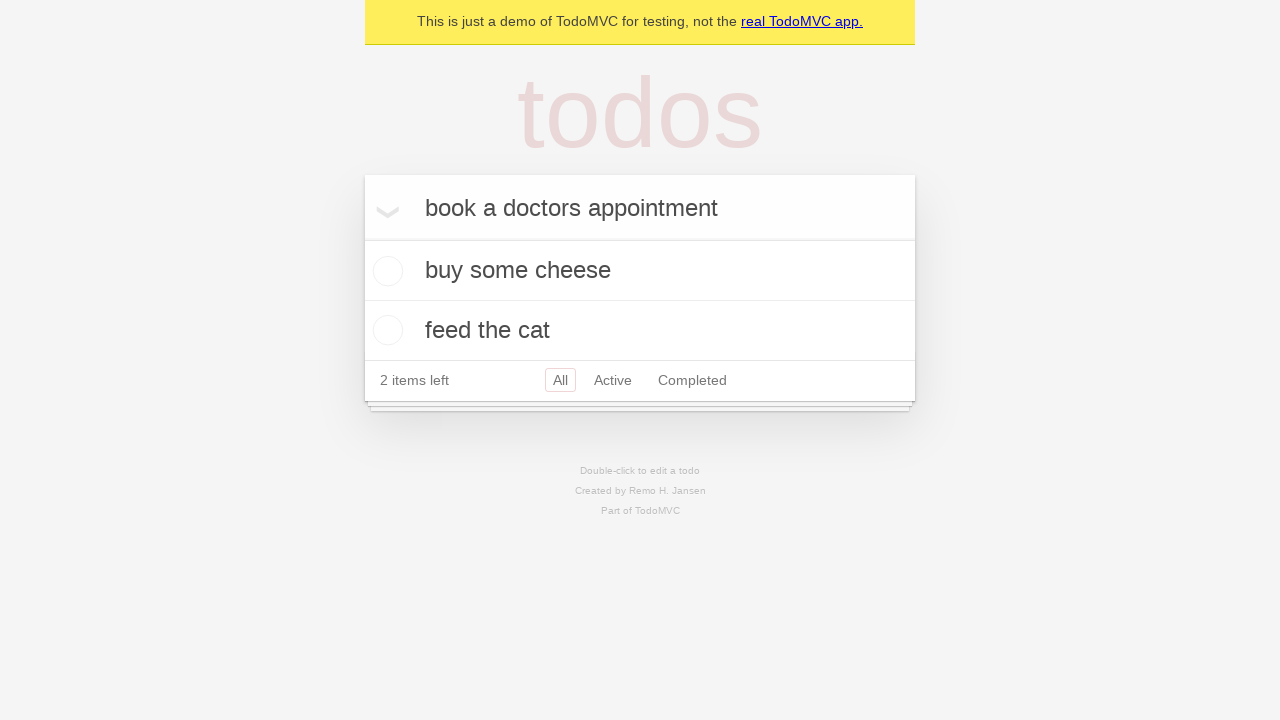

Pressed Enter to create third todo on internal:attr=[placeholder="What needs to be done?"i]
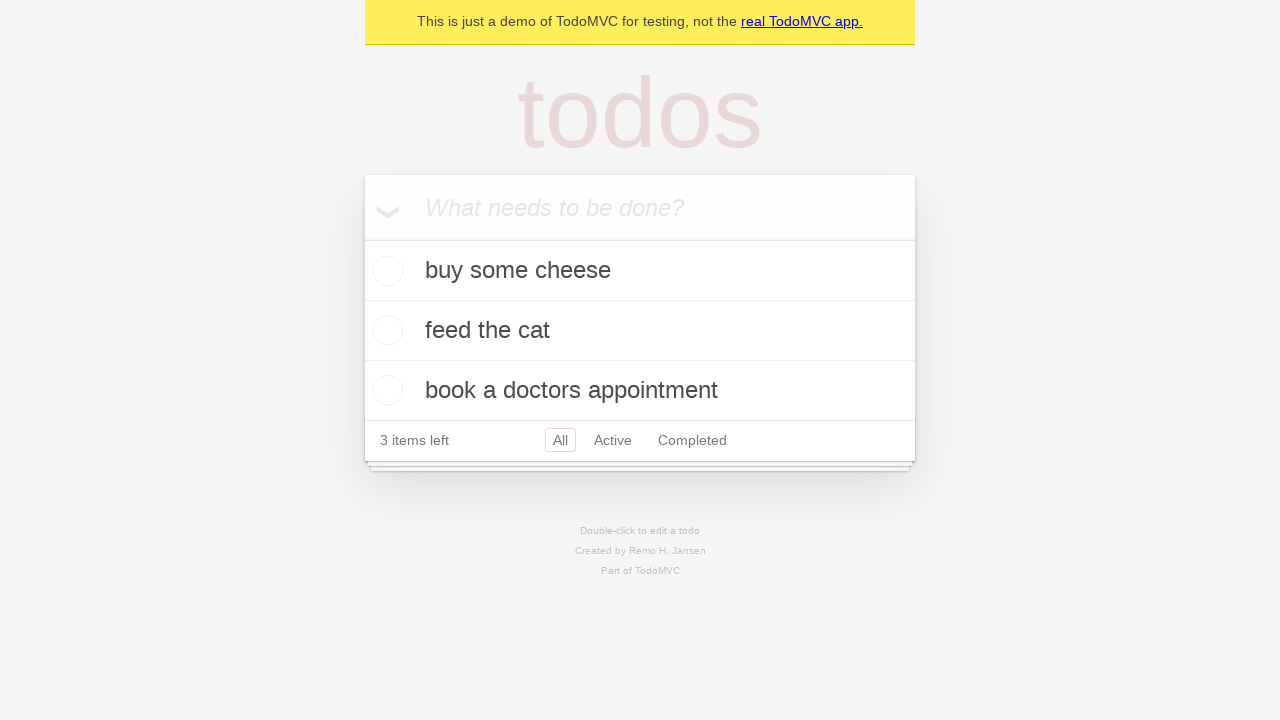

Waited for all 3 todos to be created
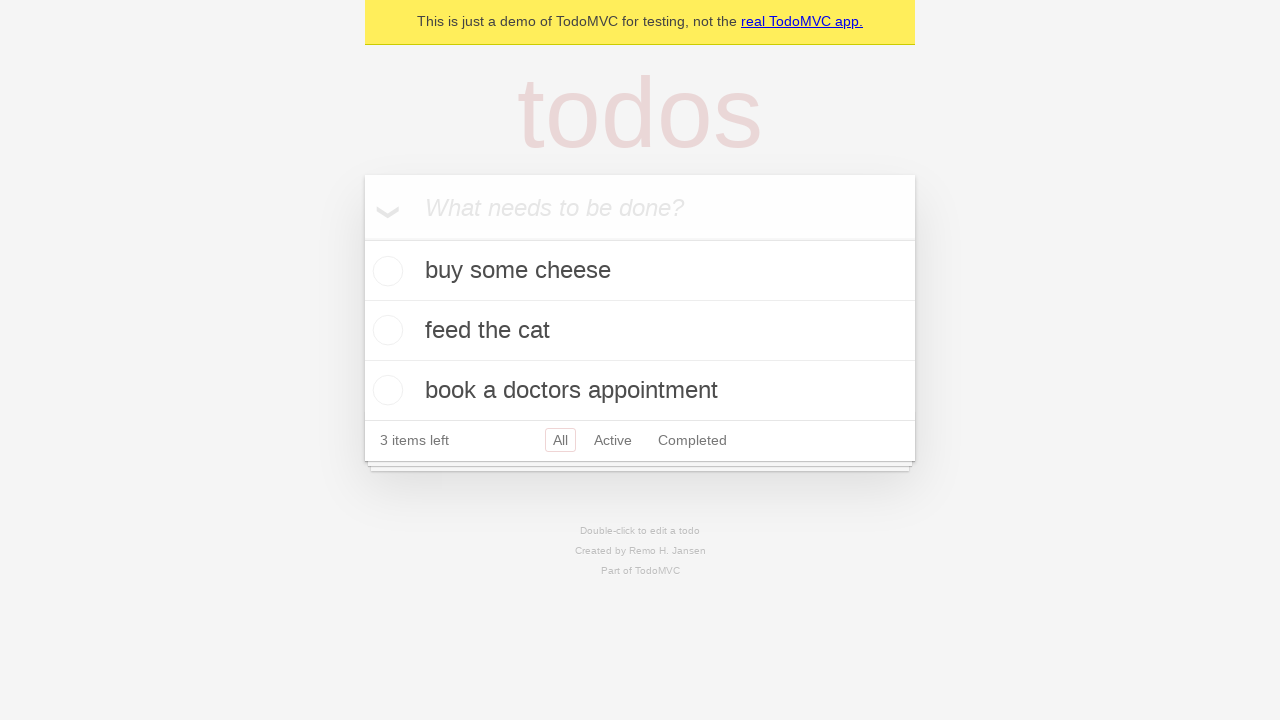

Clicked toggle all checkbox to mark all items as completed at (362, 238) on internal:label="Mark all as complete"i
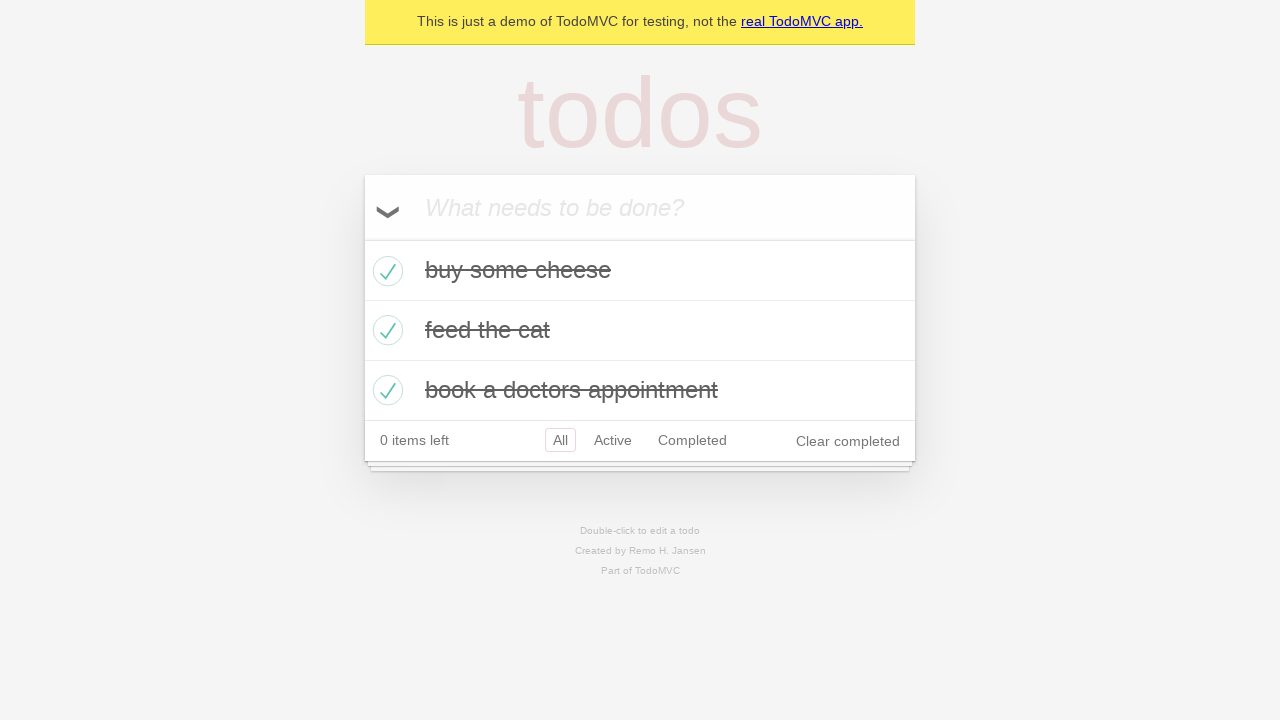

Waited for all todos to be marked as completed
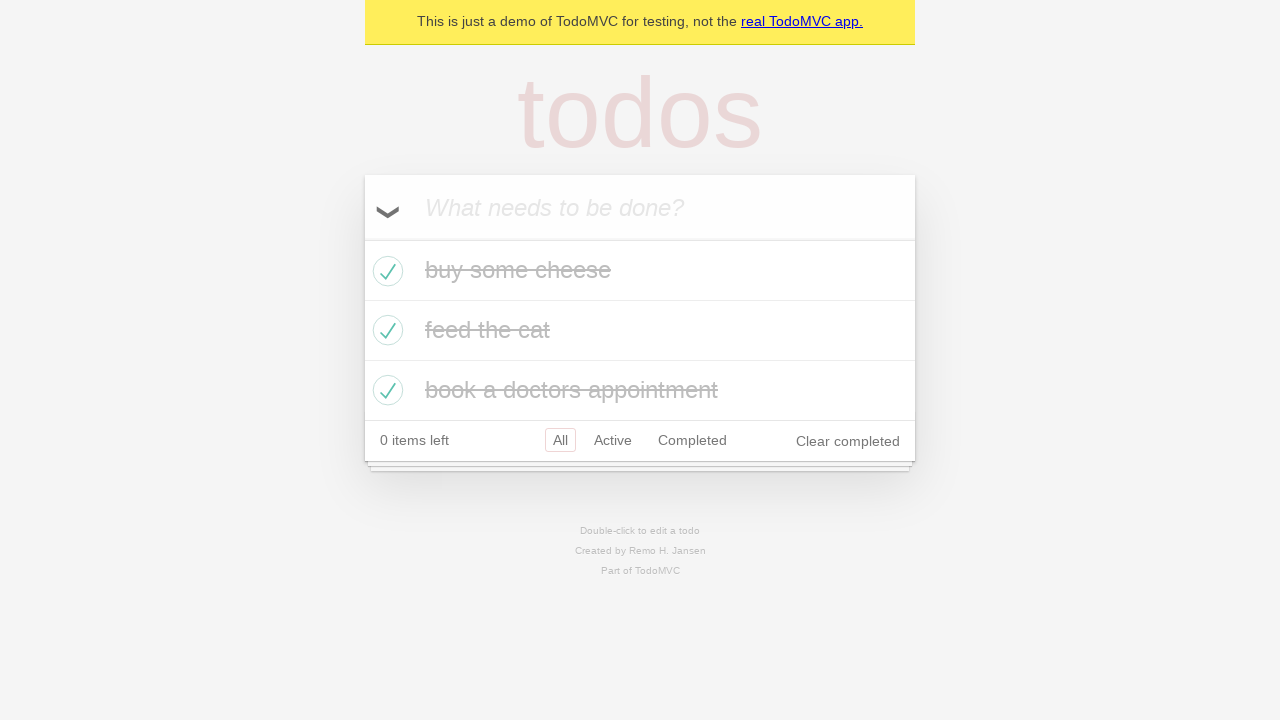

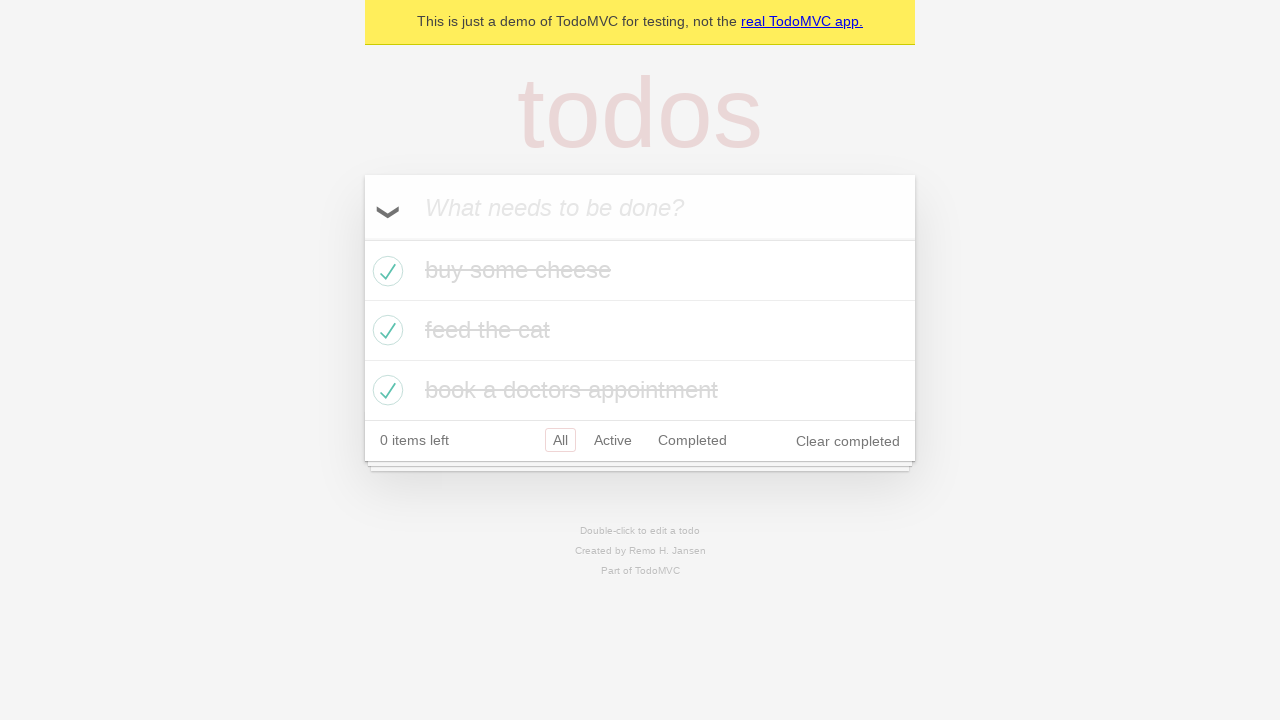